Tests radio button functionality by clicking radio button 3 and validating that only one radio button is checked

Starting URL: https://rahulshettyacademy.com/AutomationPractice/

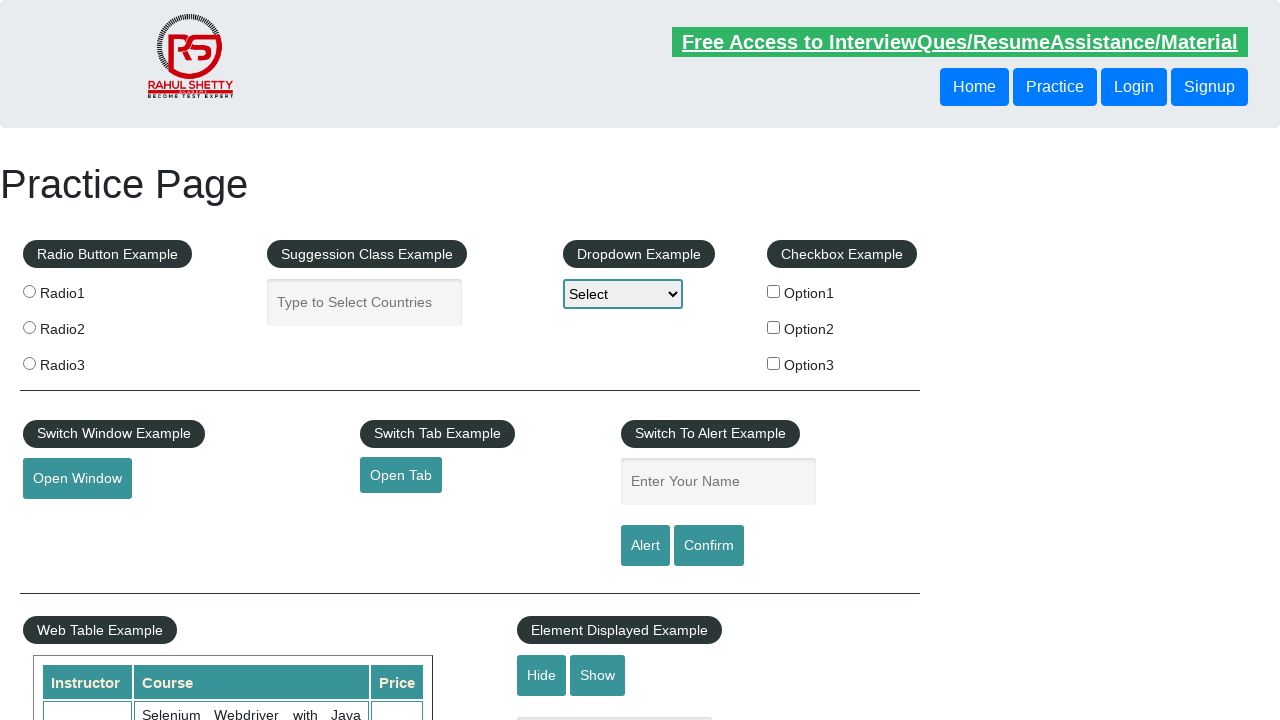

Navigated to AutomationPractice page
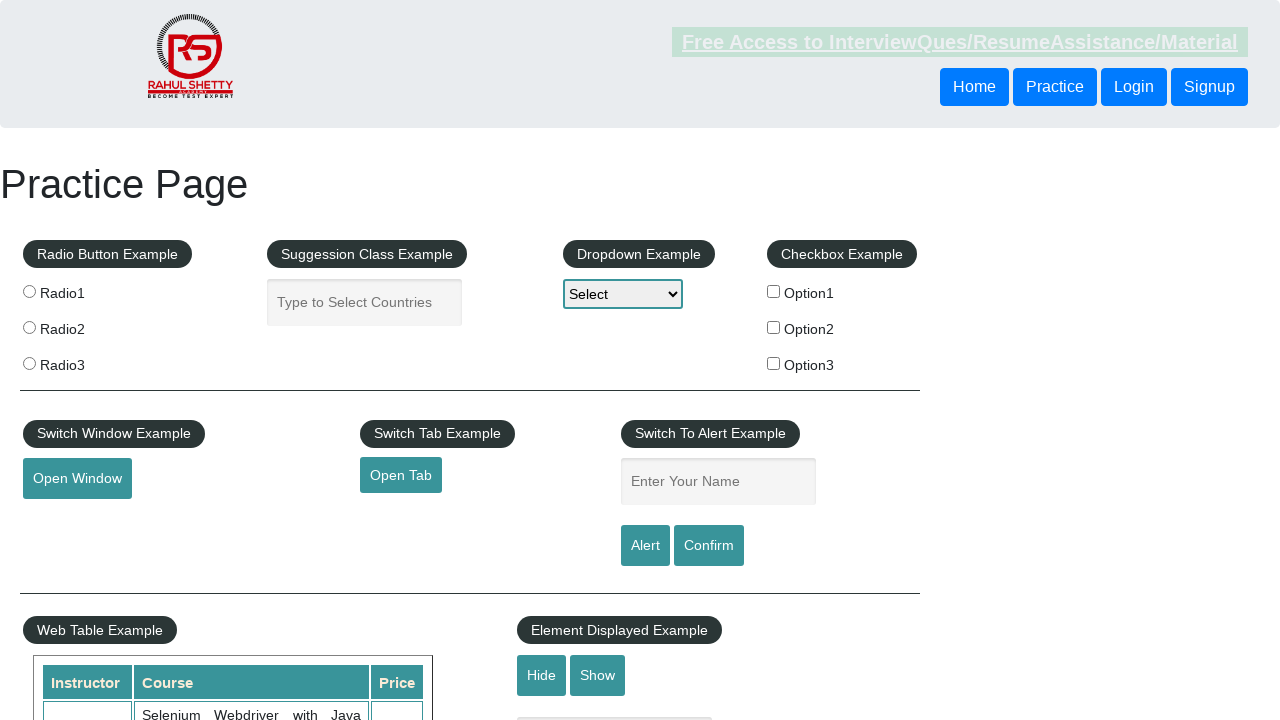

Clicked radio button 3 at (29, 363) on #radio-btn-example > fieldset:nth-child(1) > label:nth-child(4) > input:nth-chil
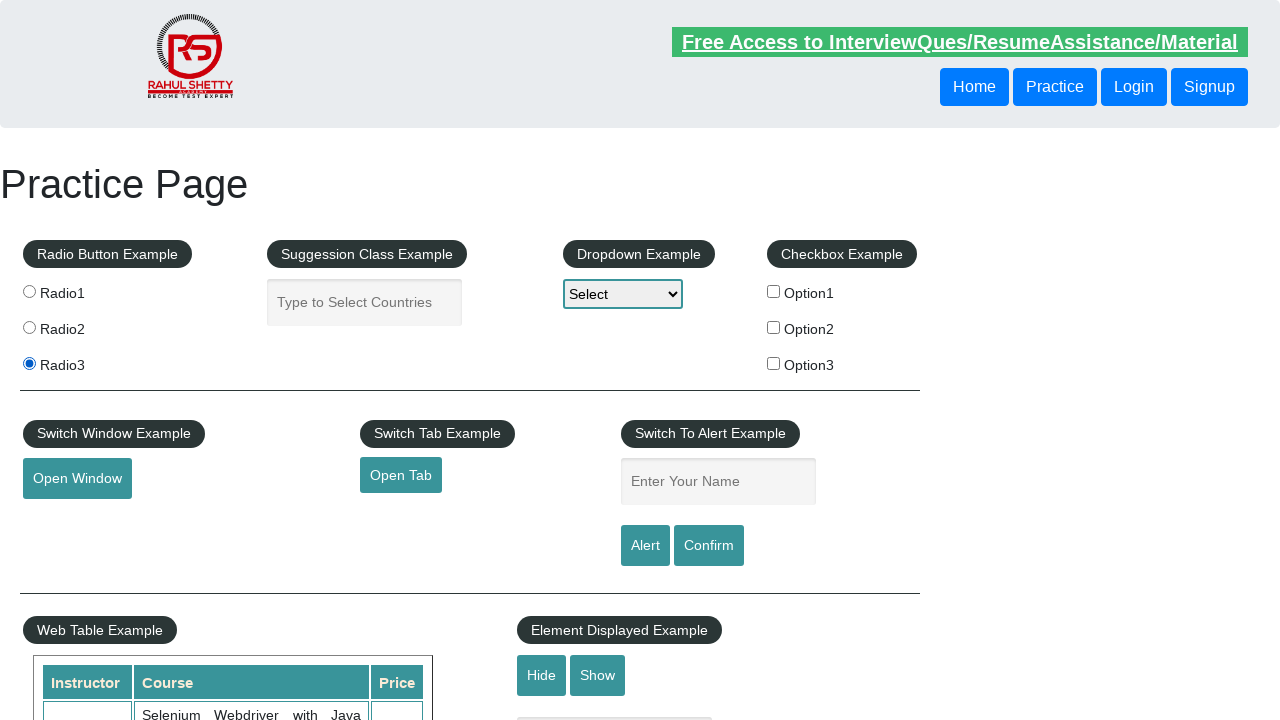

Radio buttons loaded
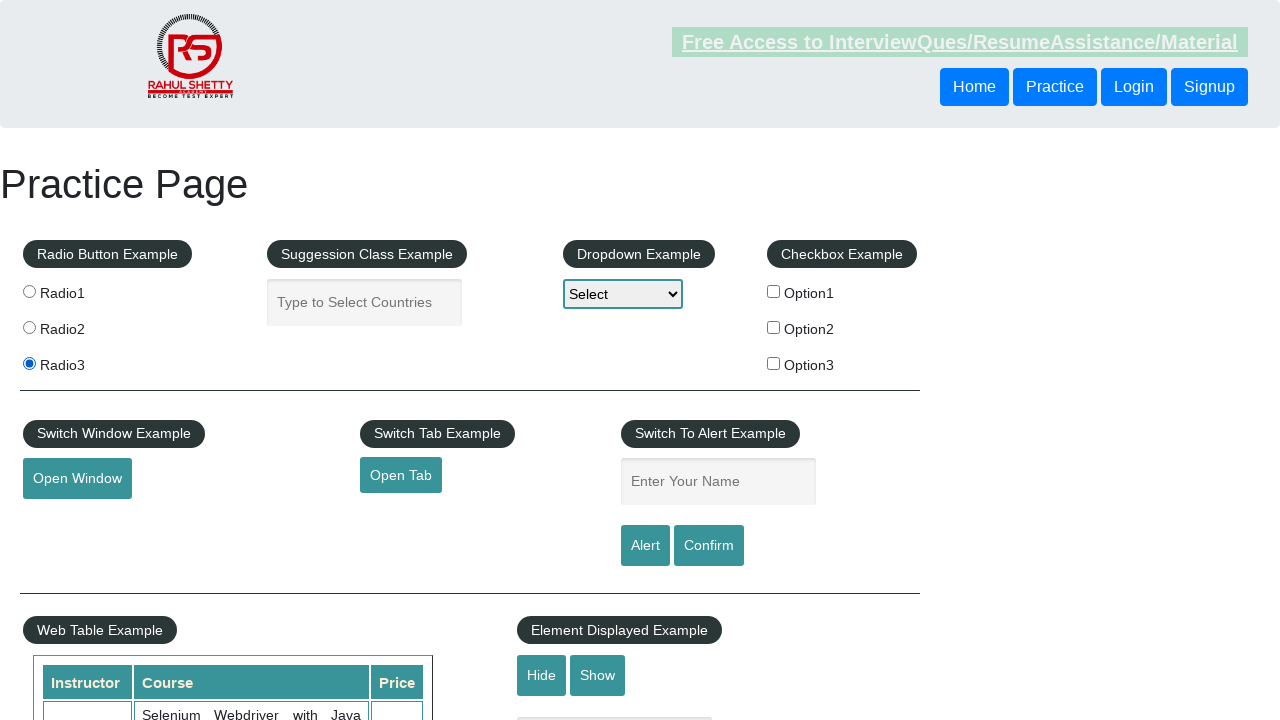

Located all radio buttons
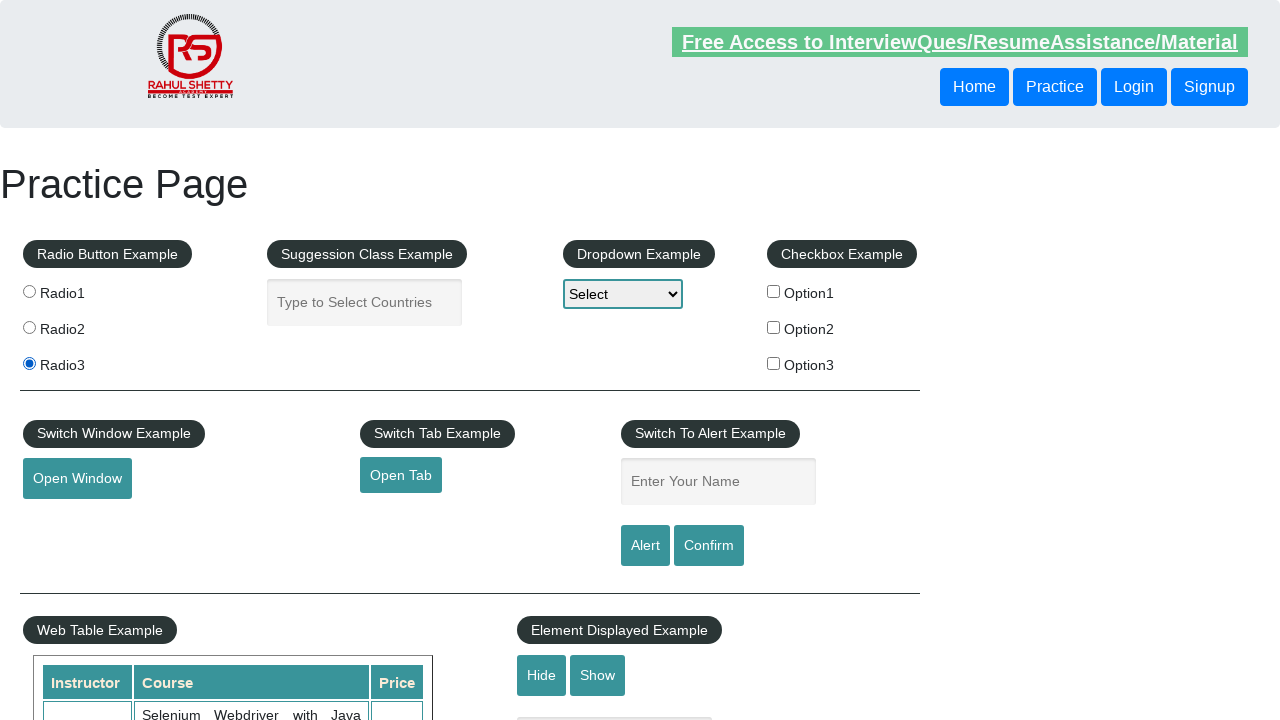

Verified that 1 radio button is checked
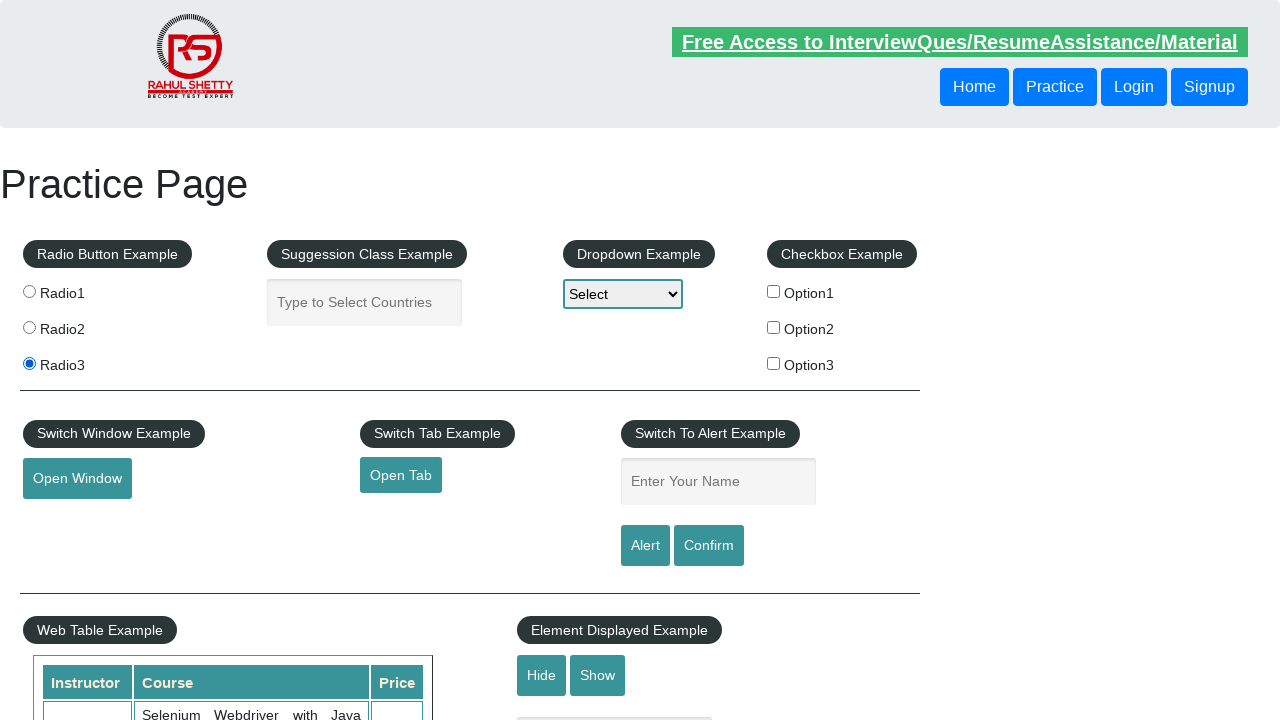

Assertion passed: only one radio button is checked
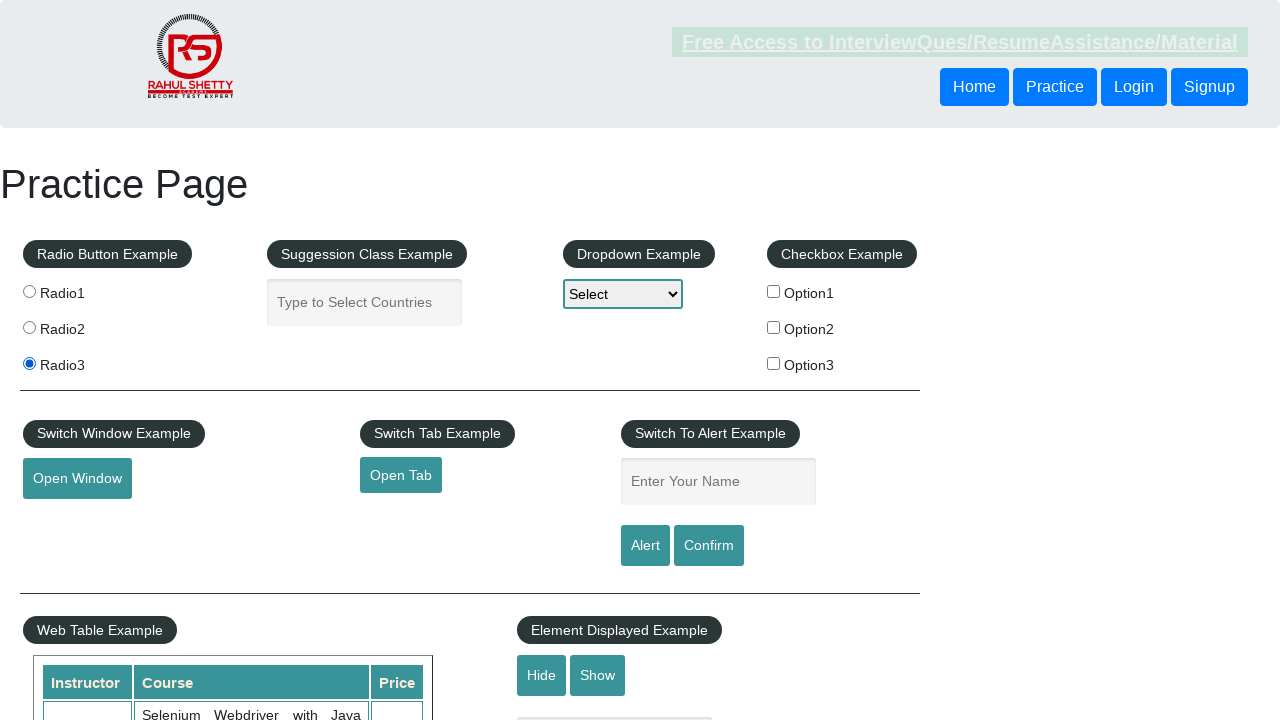

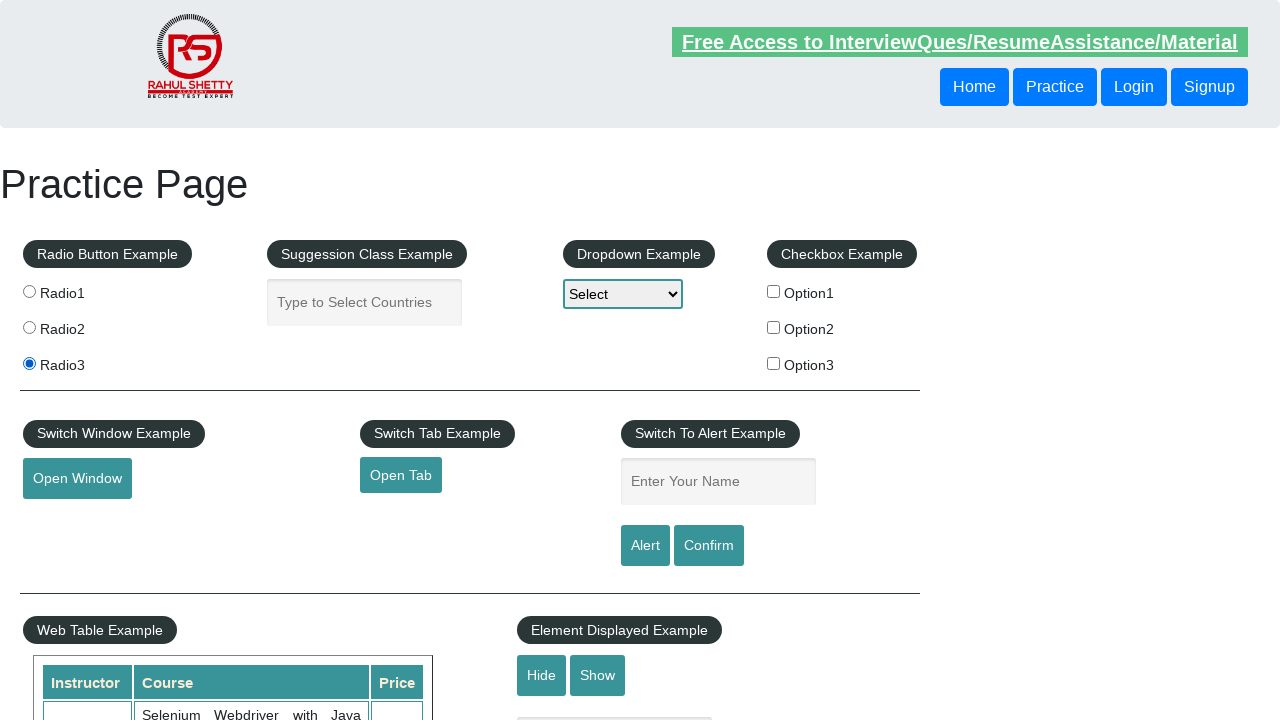